Tests the Add/Remove Elements functionality by clicking the Add Element button, verifying the Delete button appears, clicking Delete, and verifying the page heading is still visible.

Starting URL: https://the-internet.herokuapp.com/add_remove_elements/

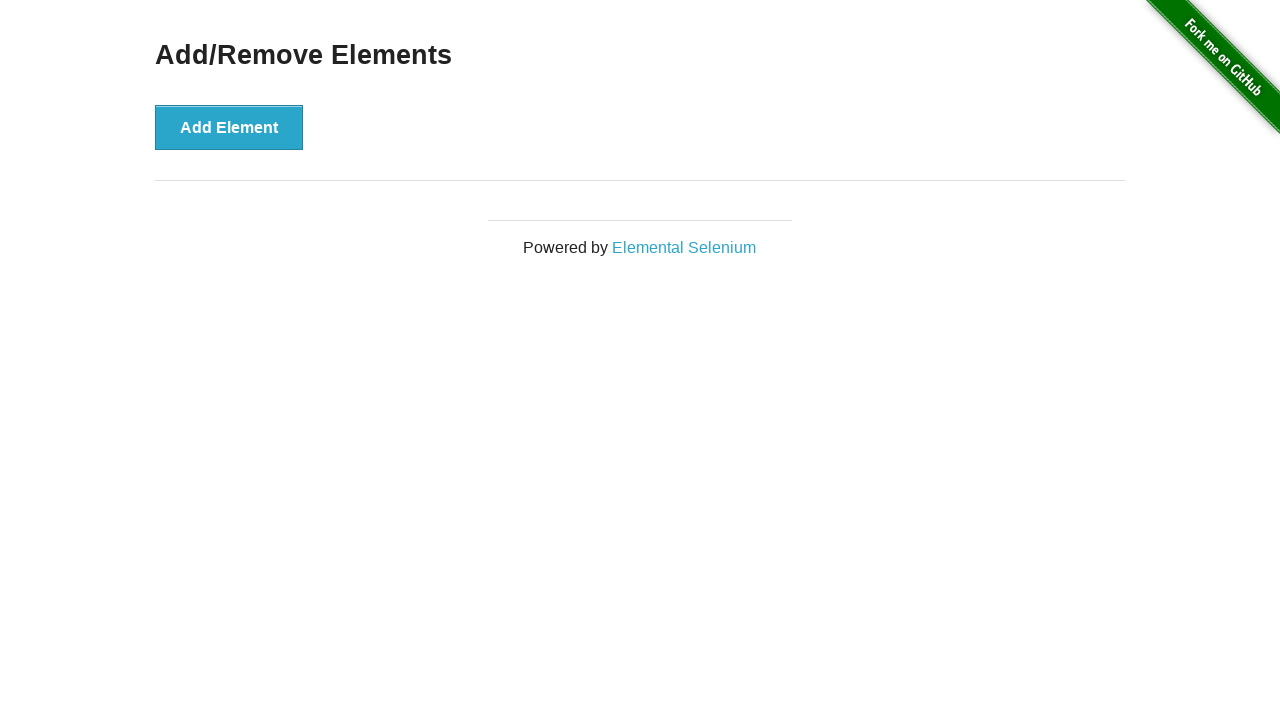

Clicked Add Element button at (229, 127) on xpath=//*[text()='Add Element']
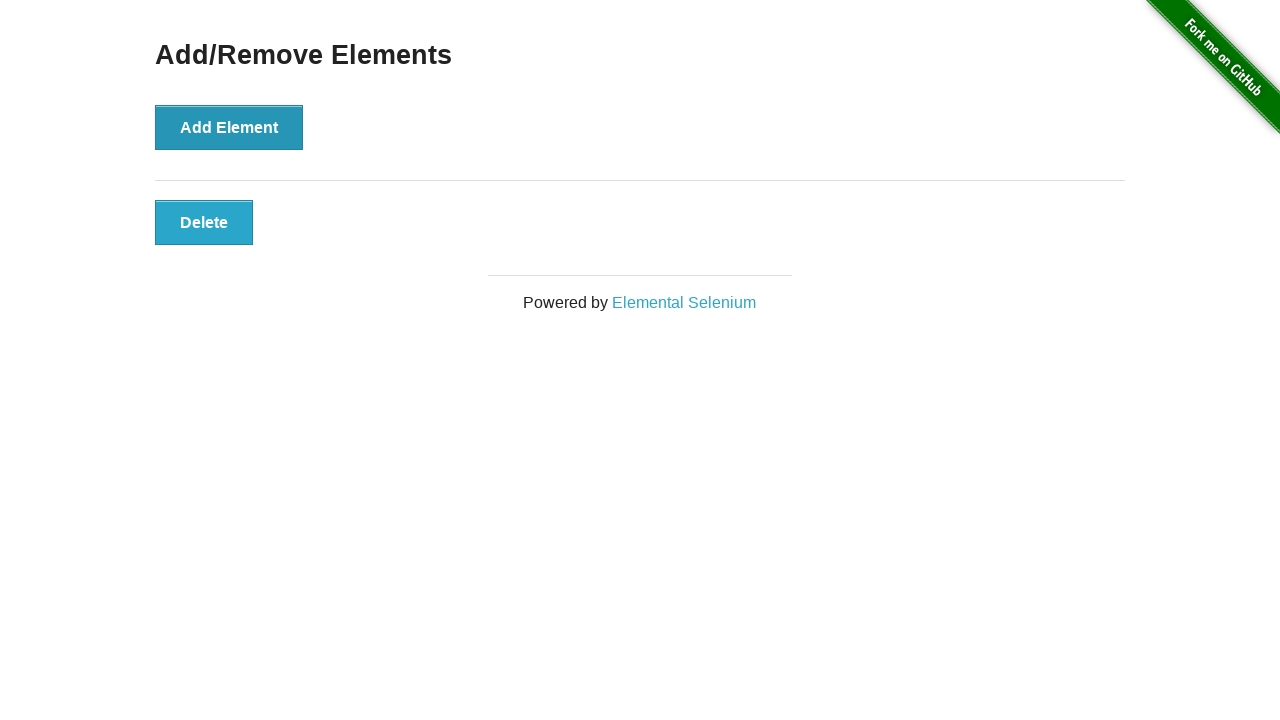

Delete button appeared and is visible
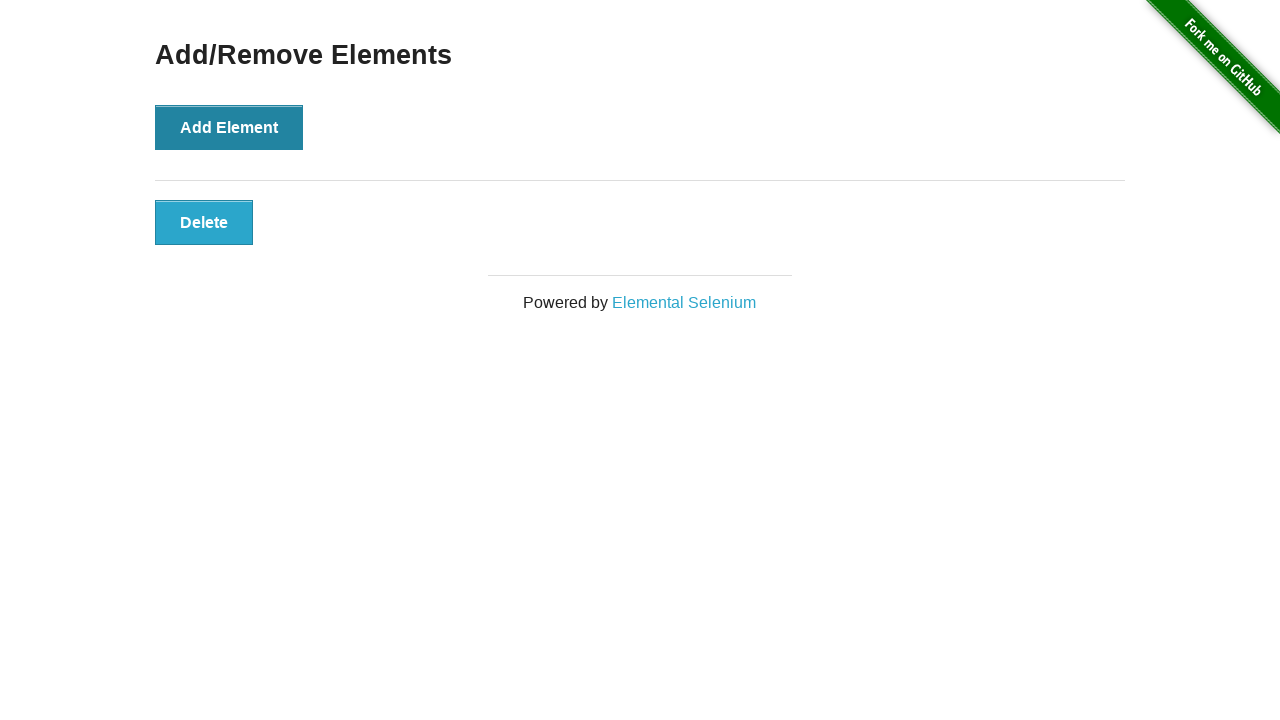

Clicked Delete button at (204, 222) on xpath=//*[text()='Delete']
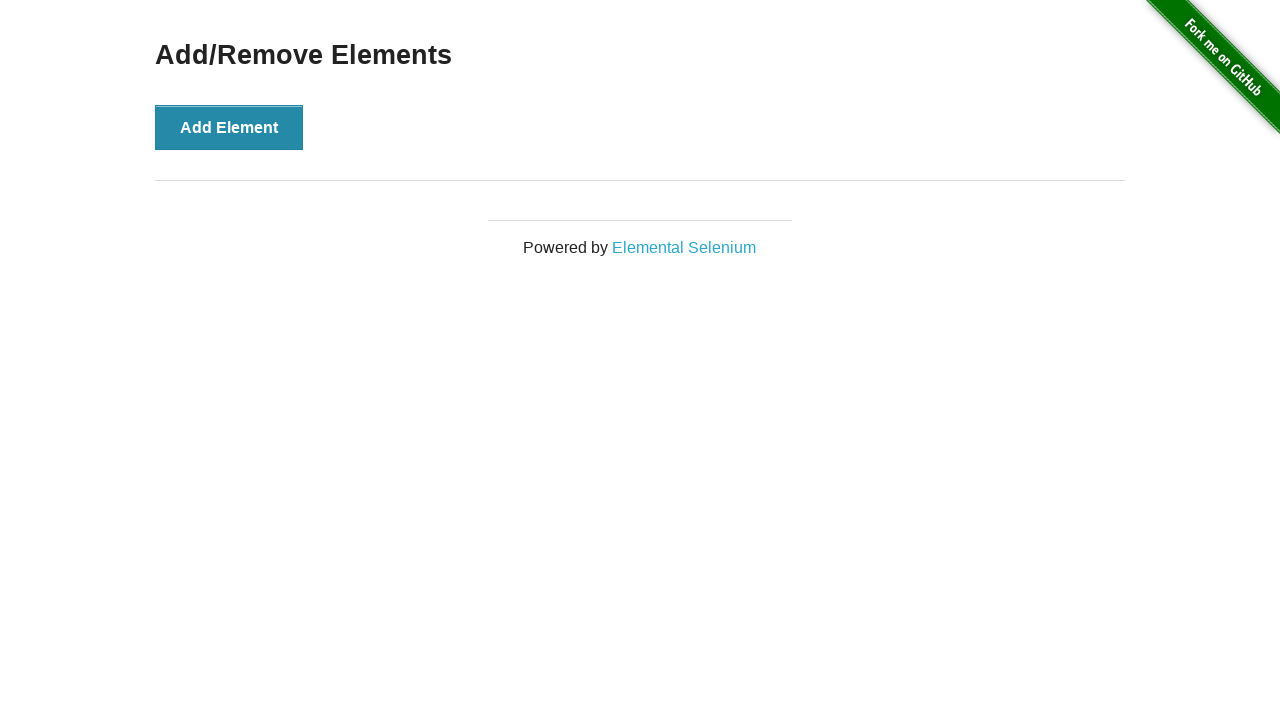

Verified Add/Remove Elements heading is still visible
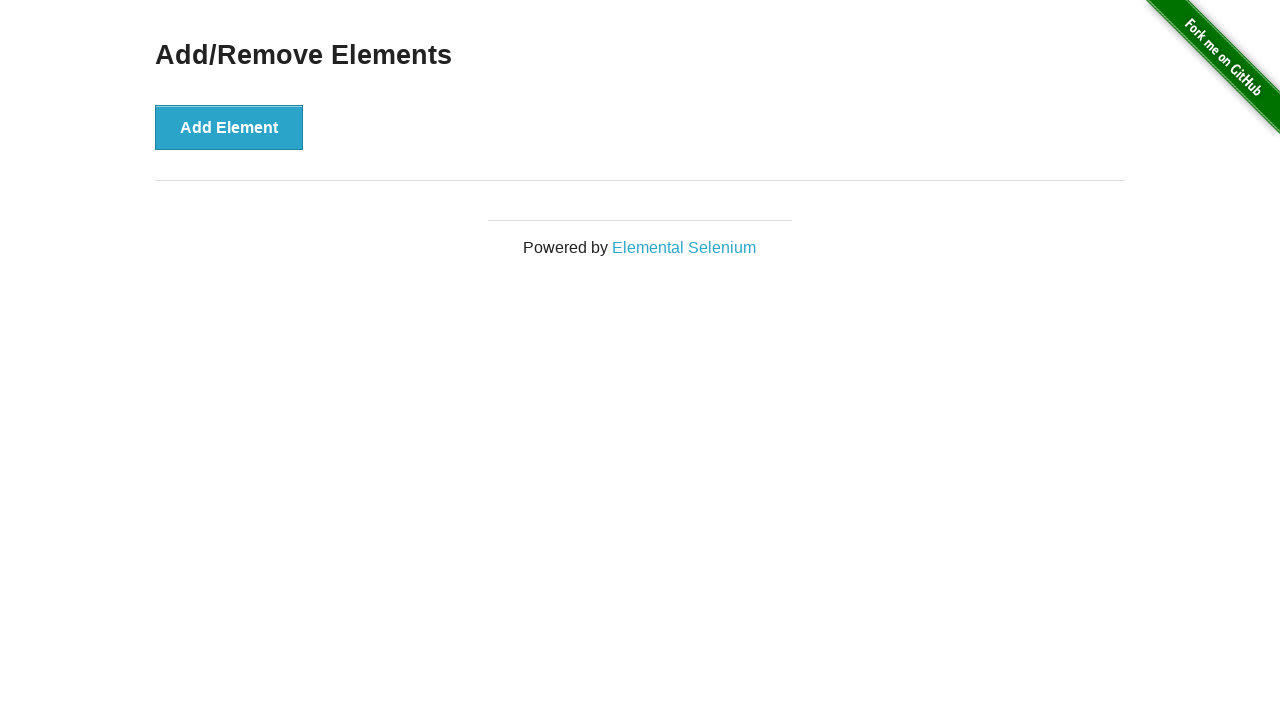

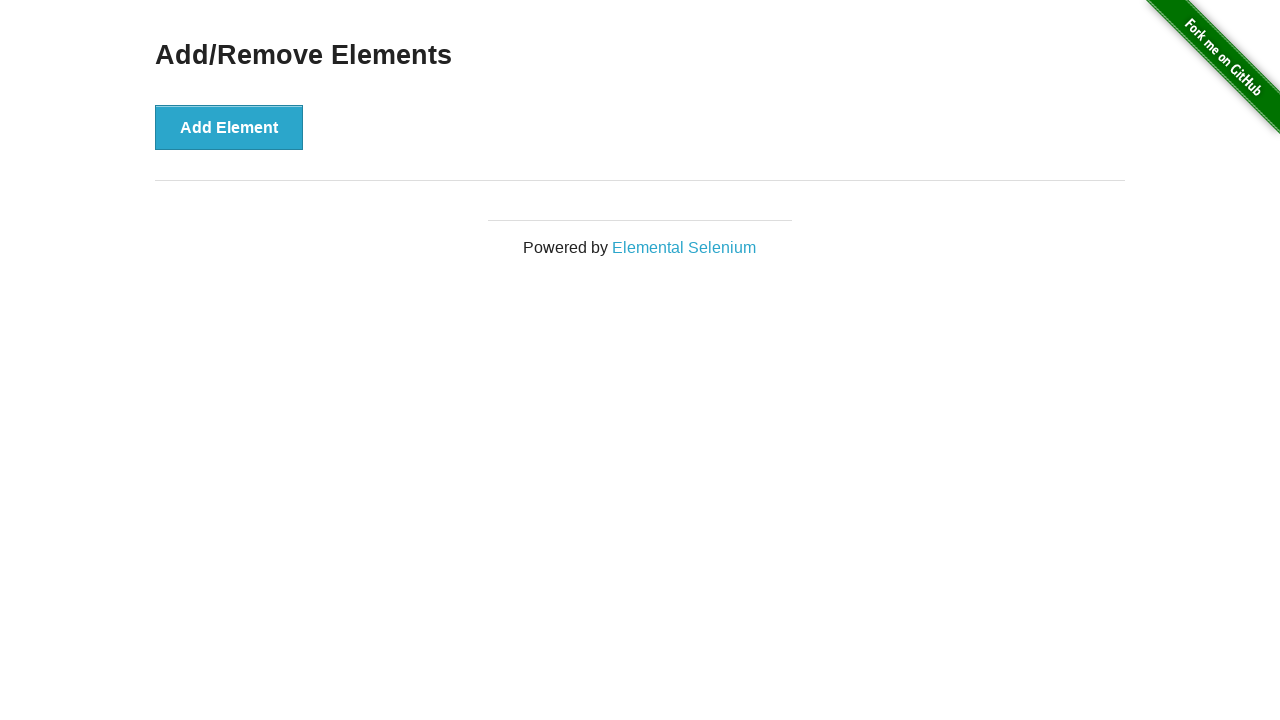